Navigates to Bilibili homepage and waits for the page to load

Starting URL: https://www.bilibili.com/

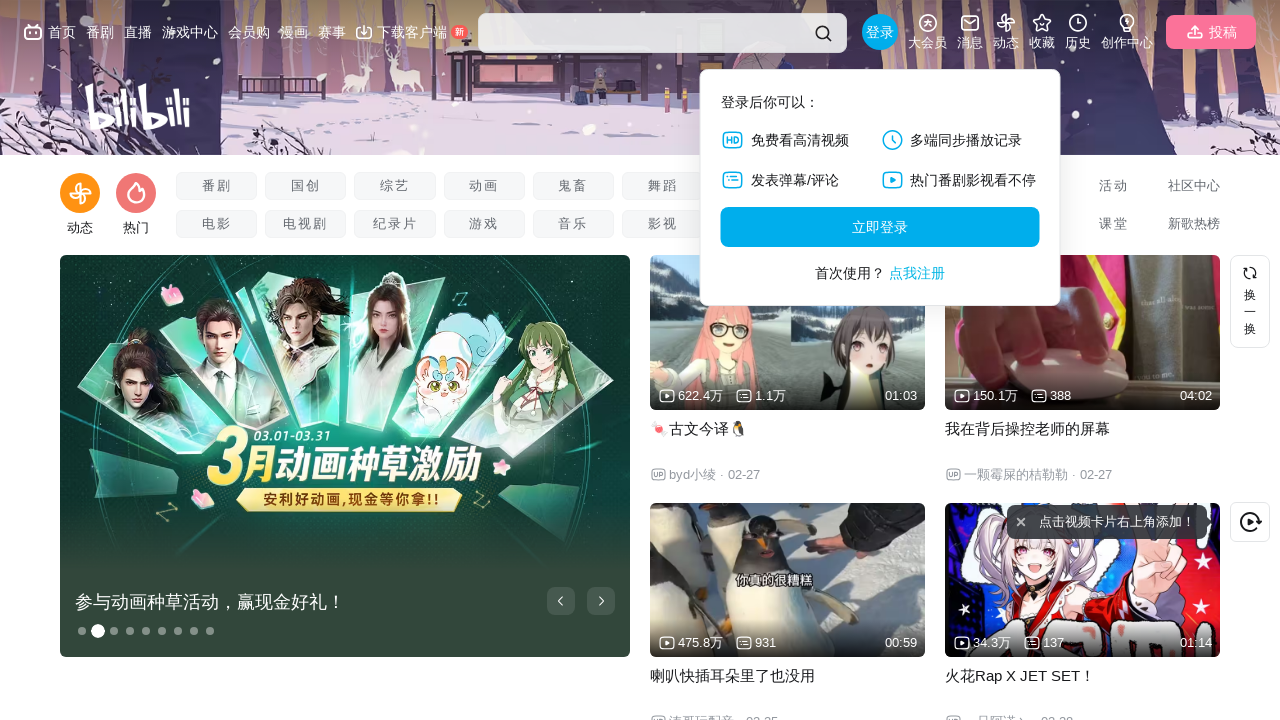

Bilibili homepage DOM content loaded
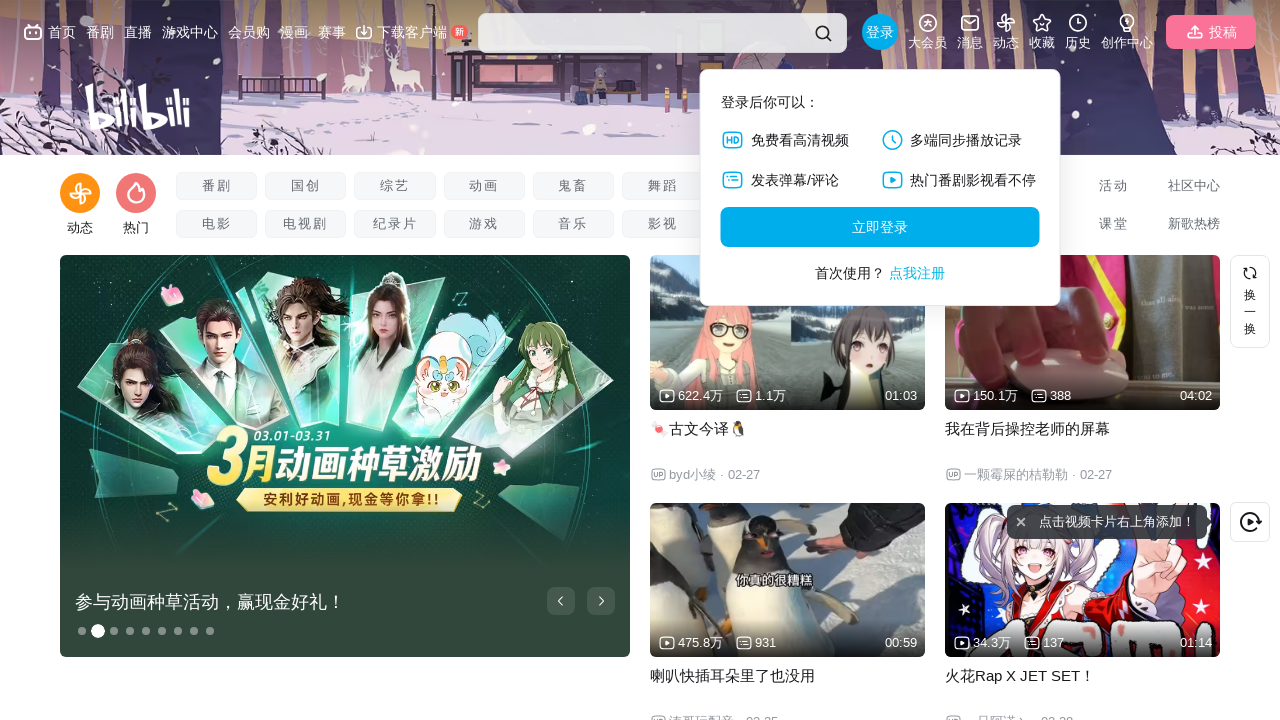

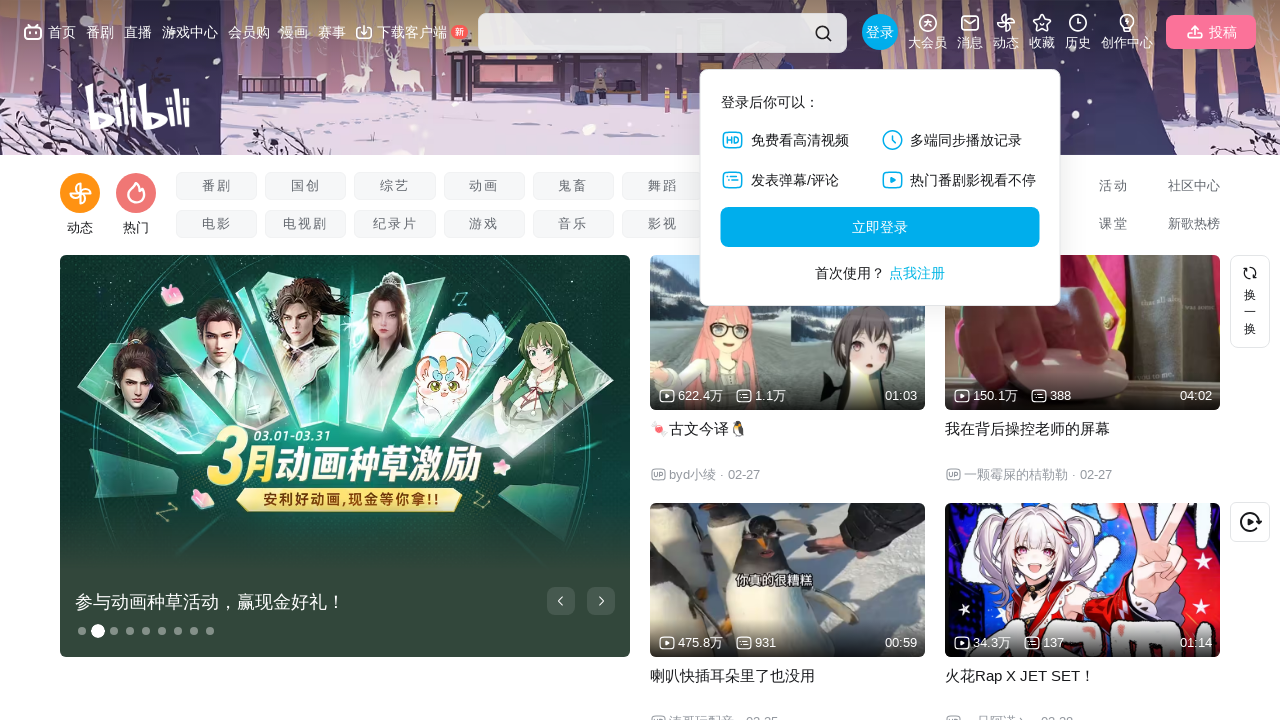